Tests the Text Box form on DemoQA by navigating to the Elements section, filling out a form with name, email, current address, and permanent address fields, then submitting and verifying the output displays correctly.

Starting URL: https://demoqa.com/

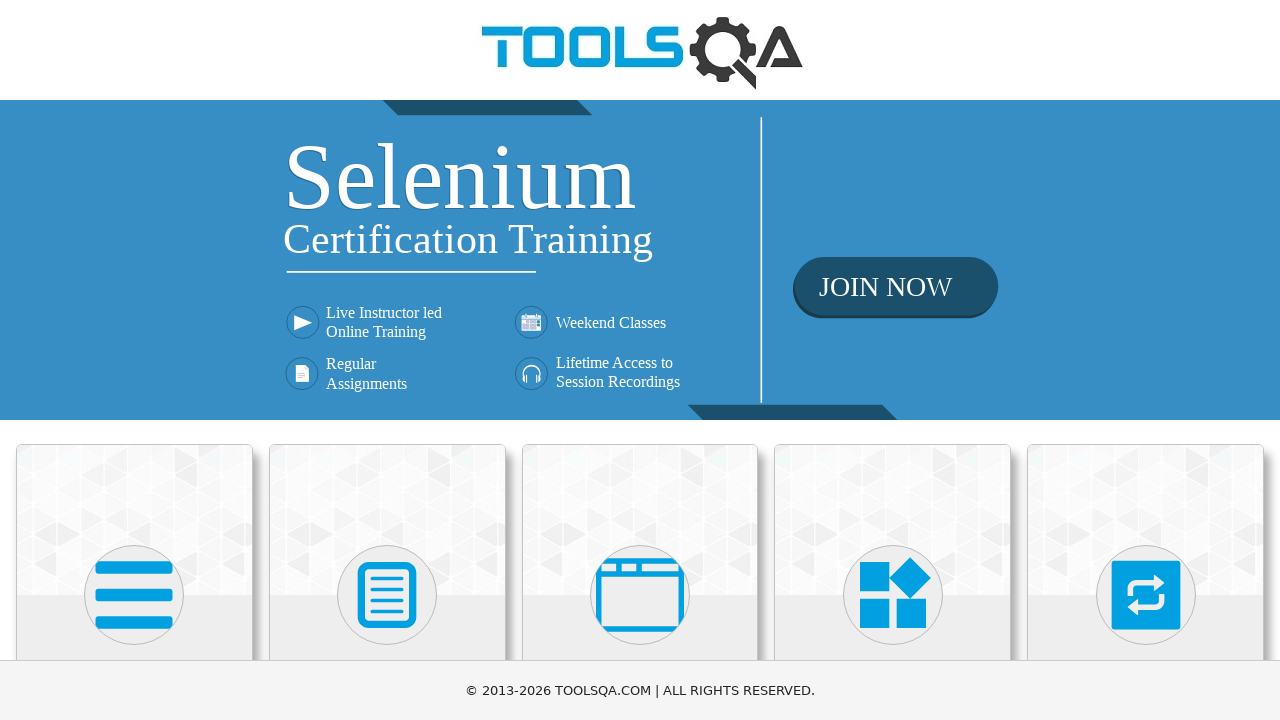

Navigated to DemoQA home page
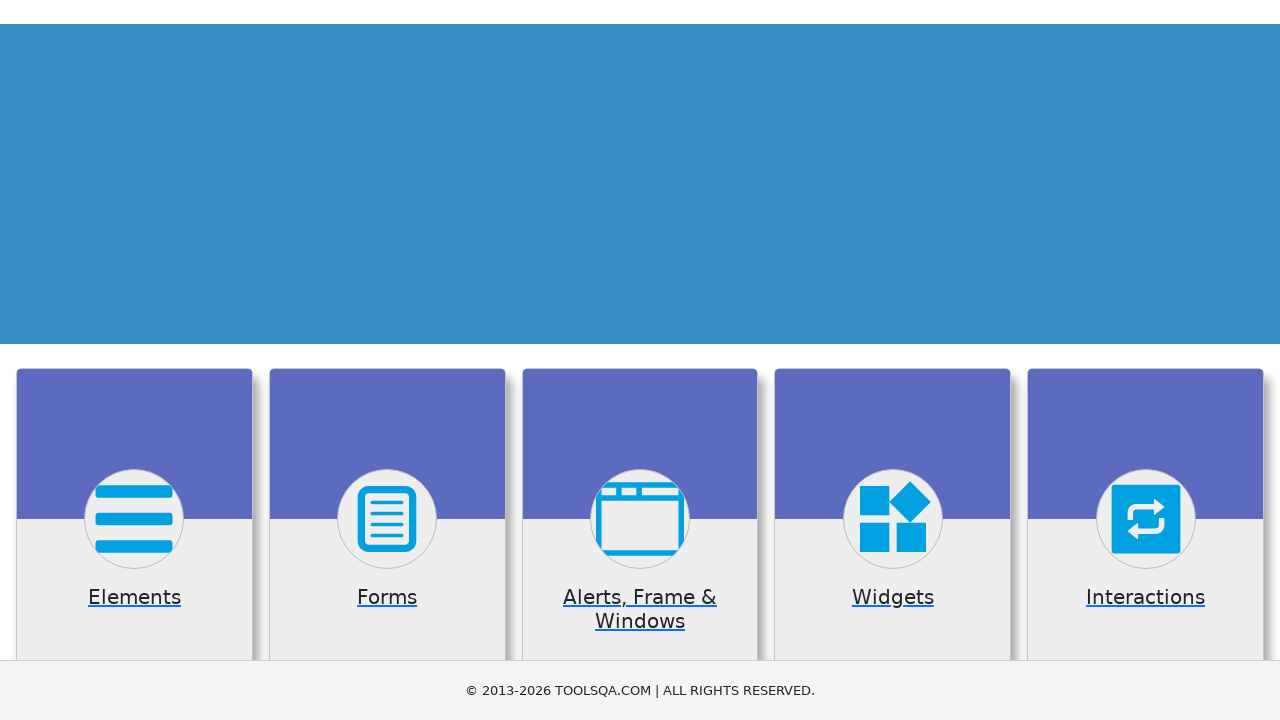

Clicked on Elements category card at (134, 520) on xpath=//div[@class='category-cards']//div[1]//div[1]//div[1]
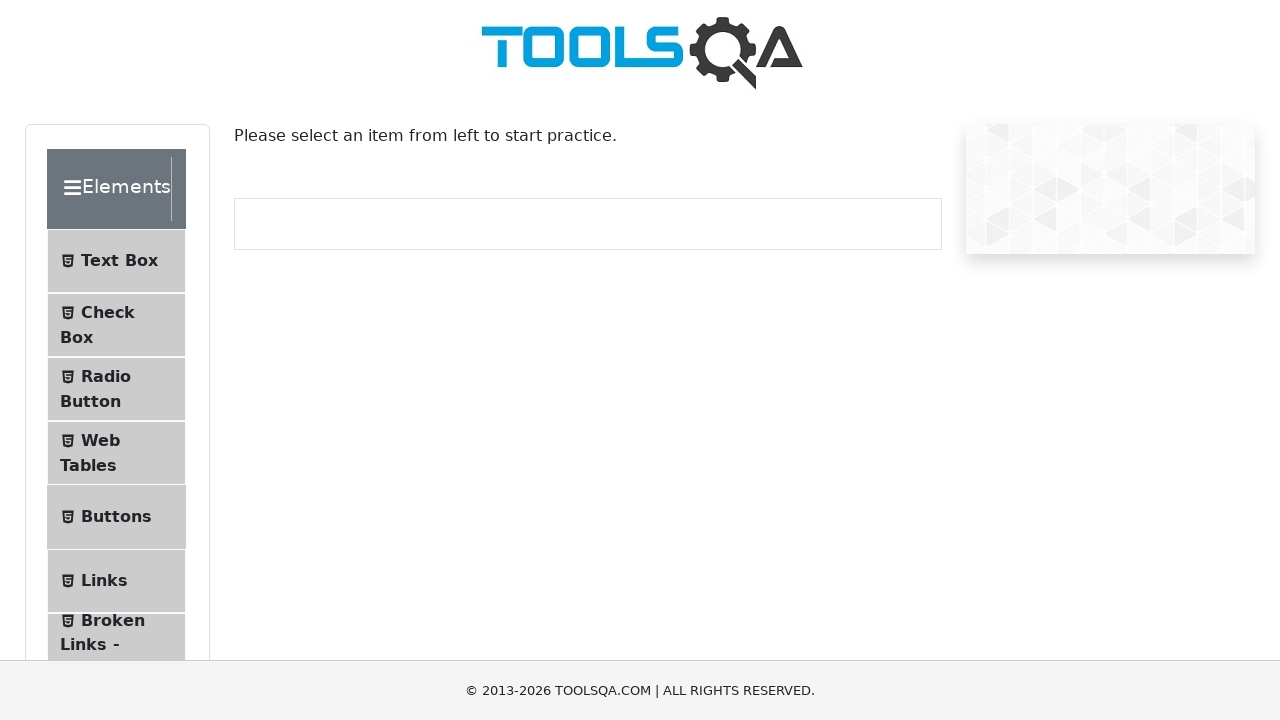

Clicked on Text Box menu item at (119, 261) on xpath=//span[normalize-space()='Text Box']
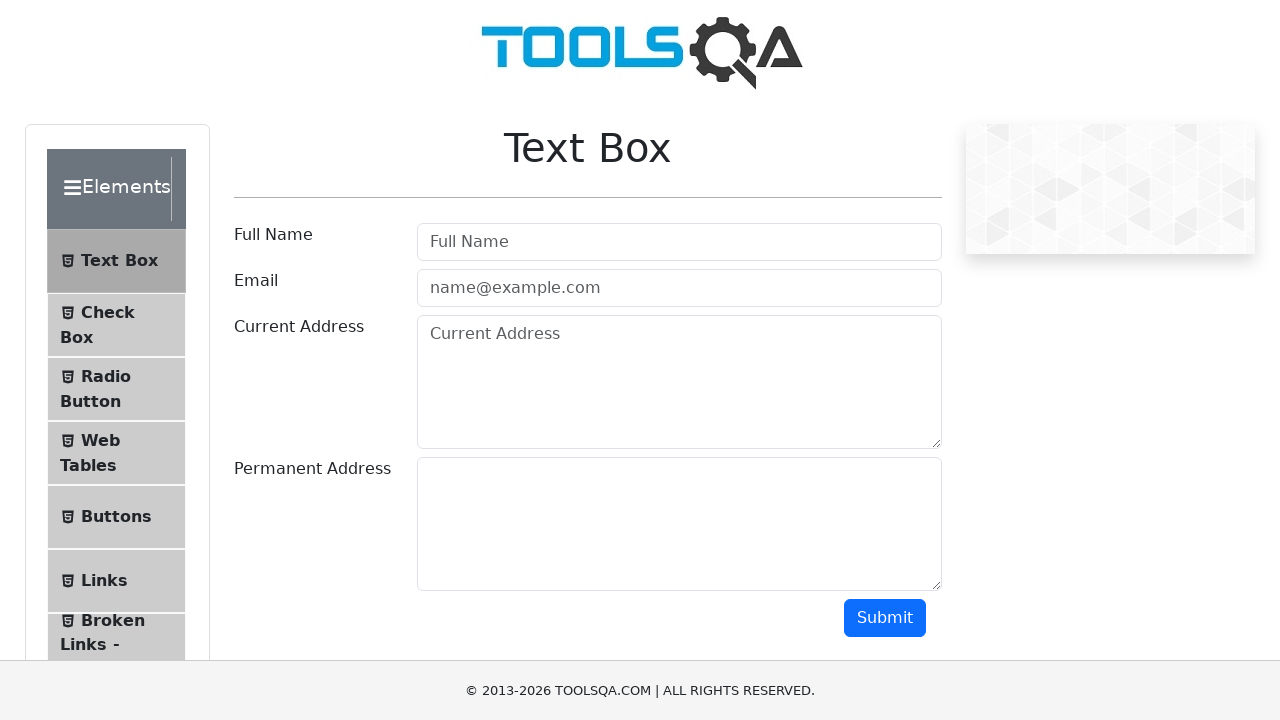

Filled in username field with 'John Anderson' on input#userName
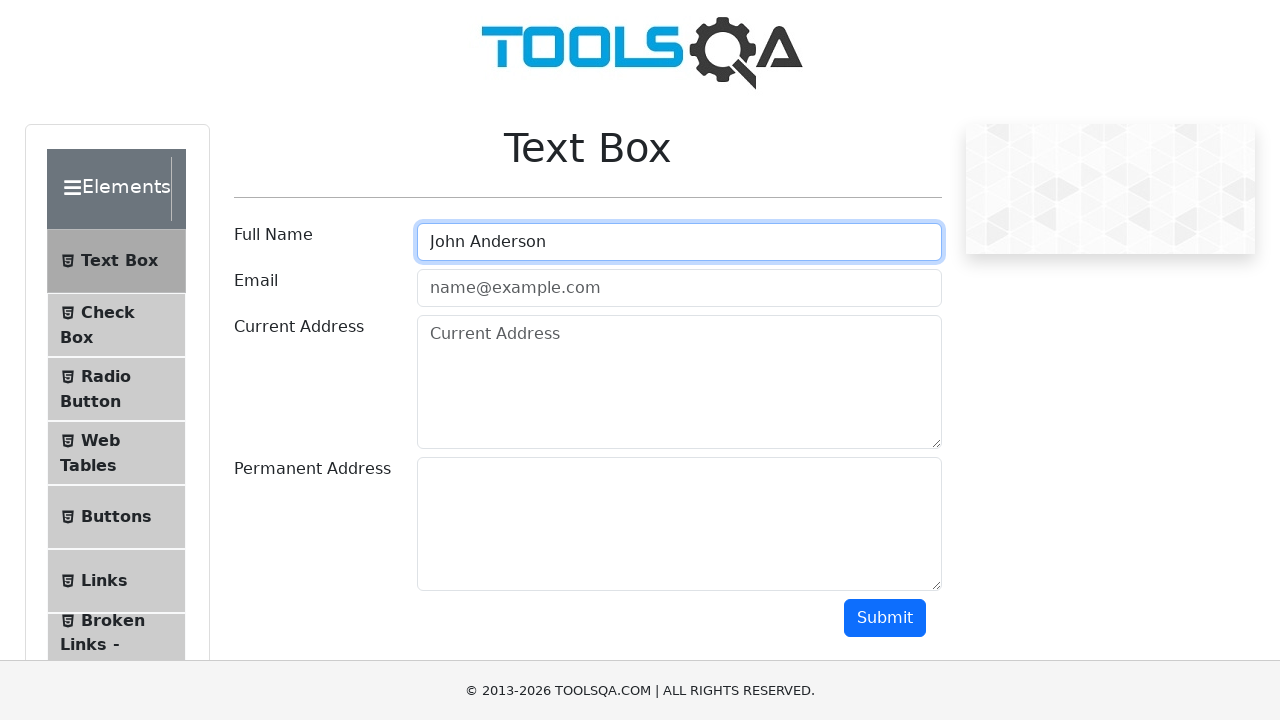

Filled in email field with 'john.anderson@example.com' on input#userEmail
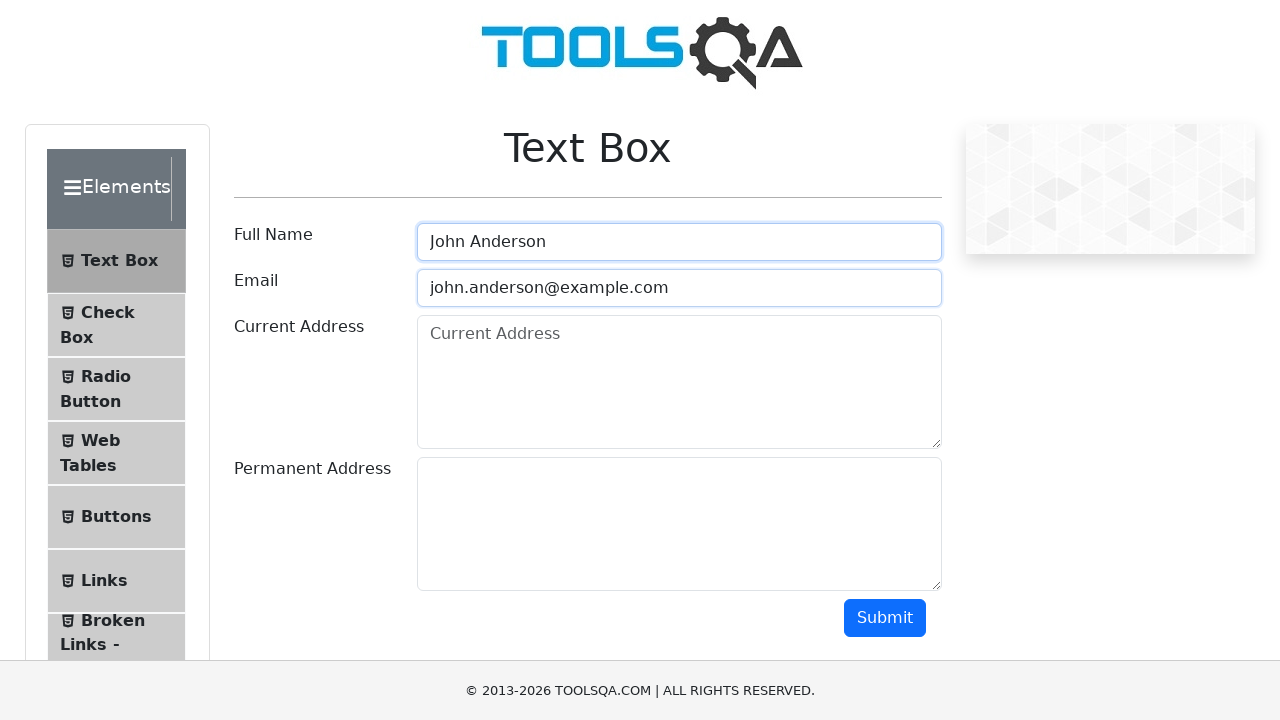

Filled in current address field with New York address on textarea#currentAddress
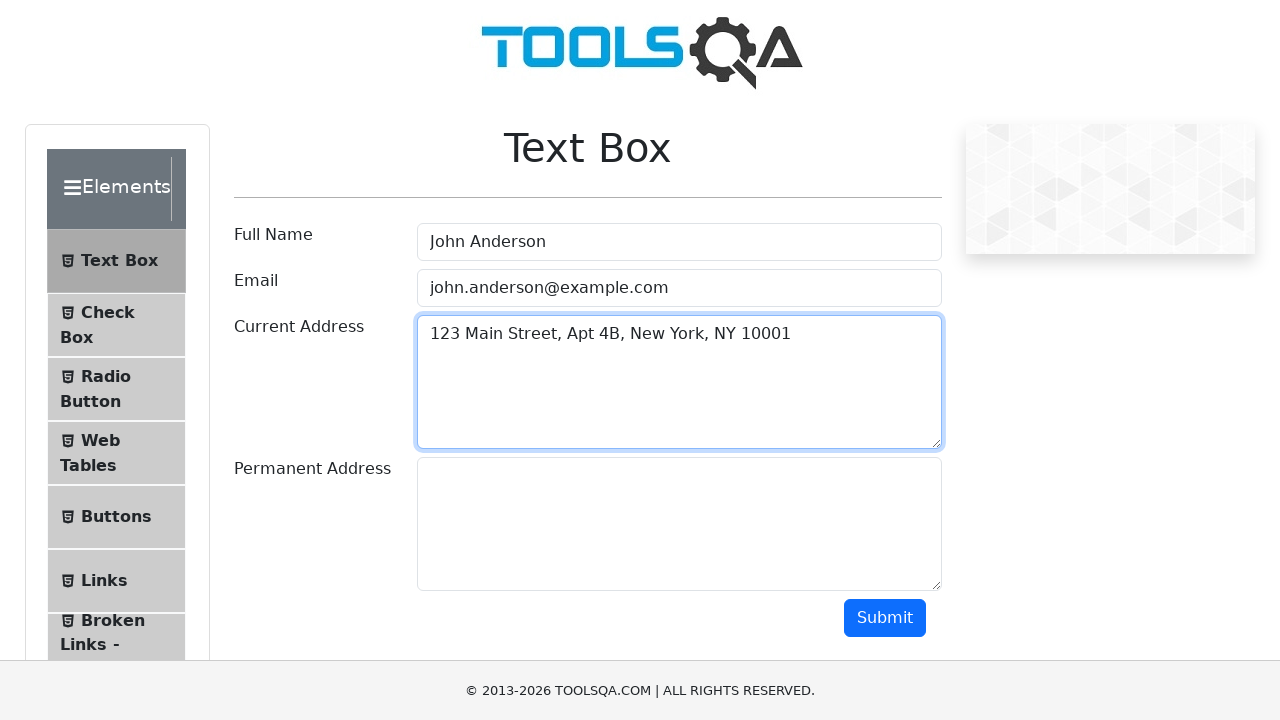

Filled in permanent address field with Los Angeles address on textarea#permanentAddress
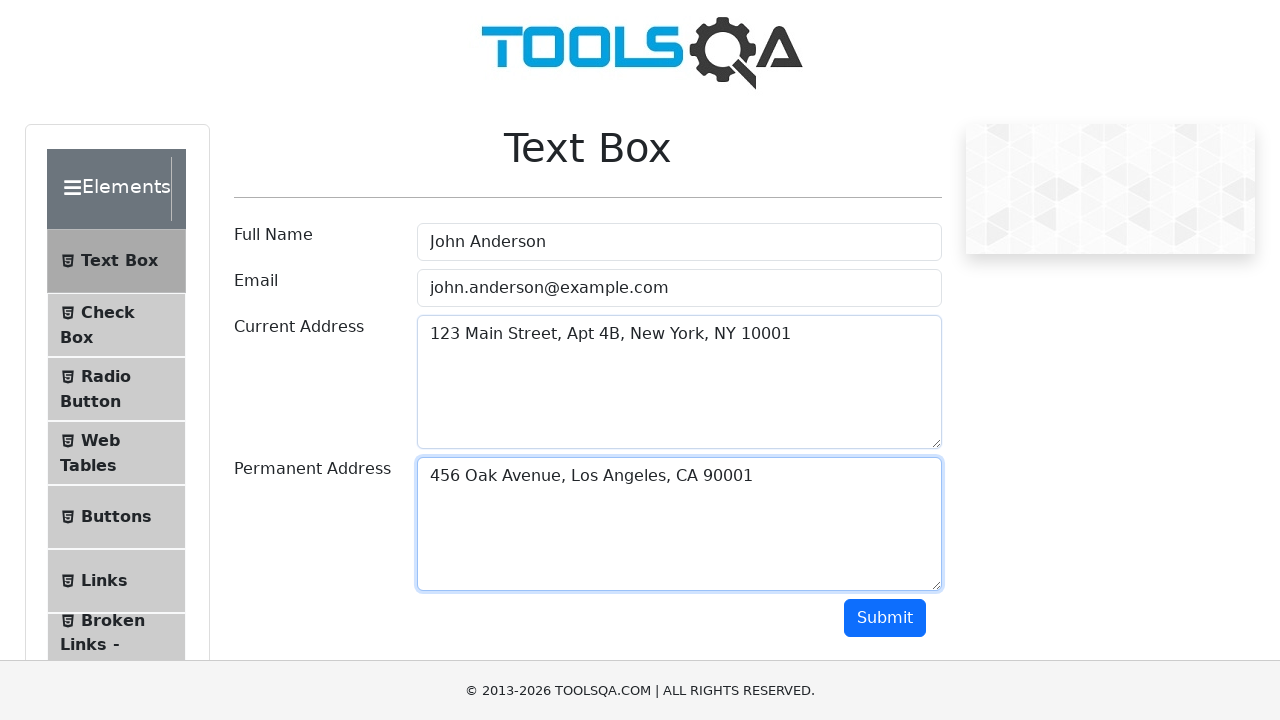

Pressed Tab to move focus from permanent address field on textarea#permanentAddress
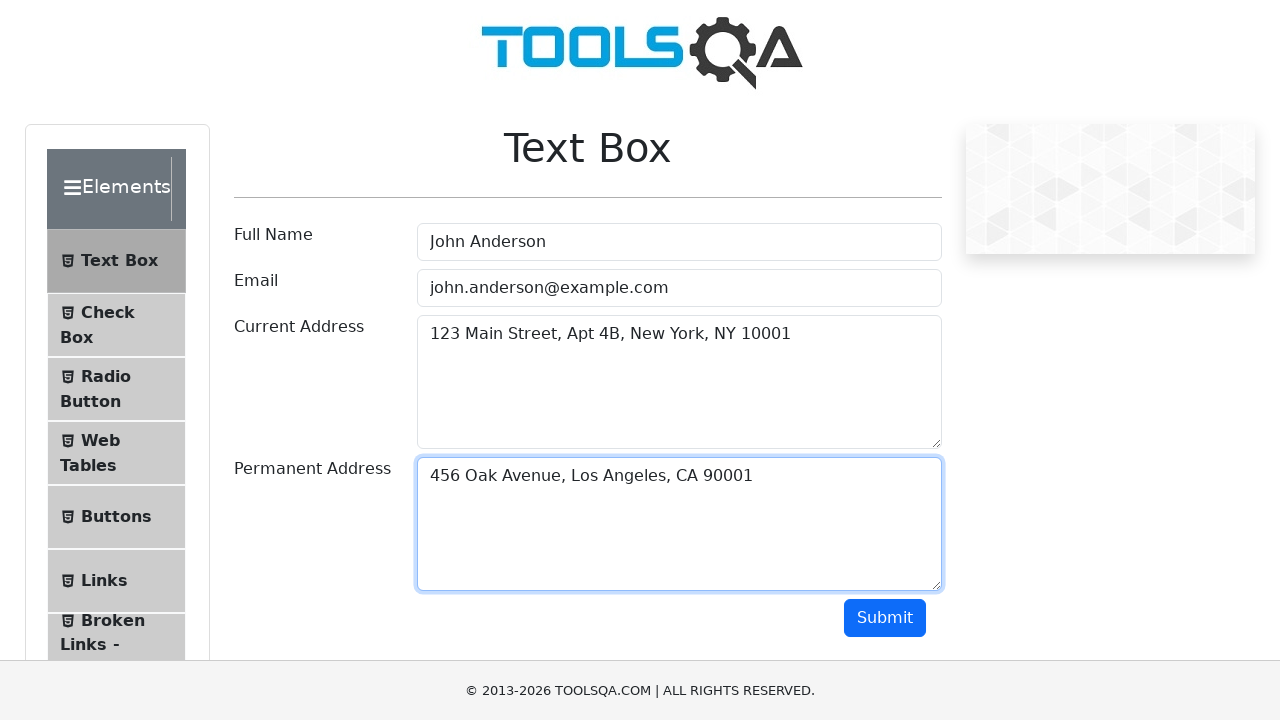

Pressed Enter to submit the form
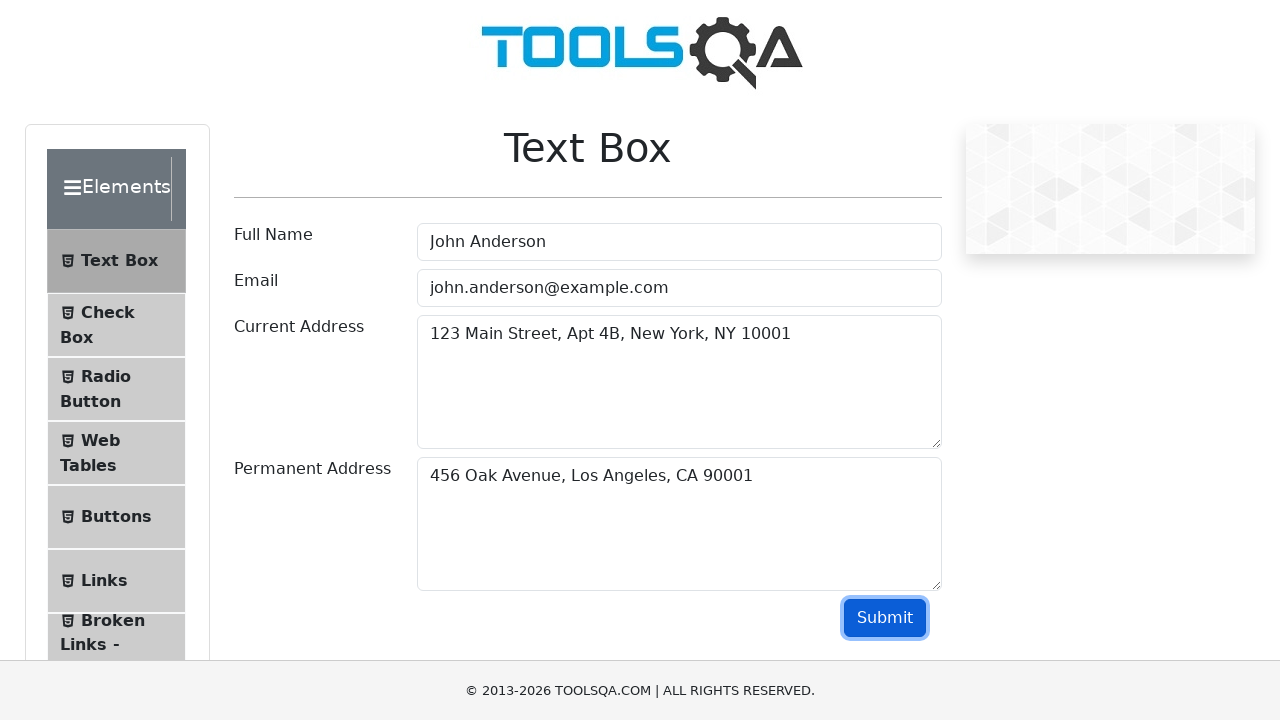

Verified name output field appeared
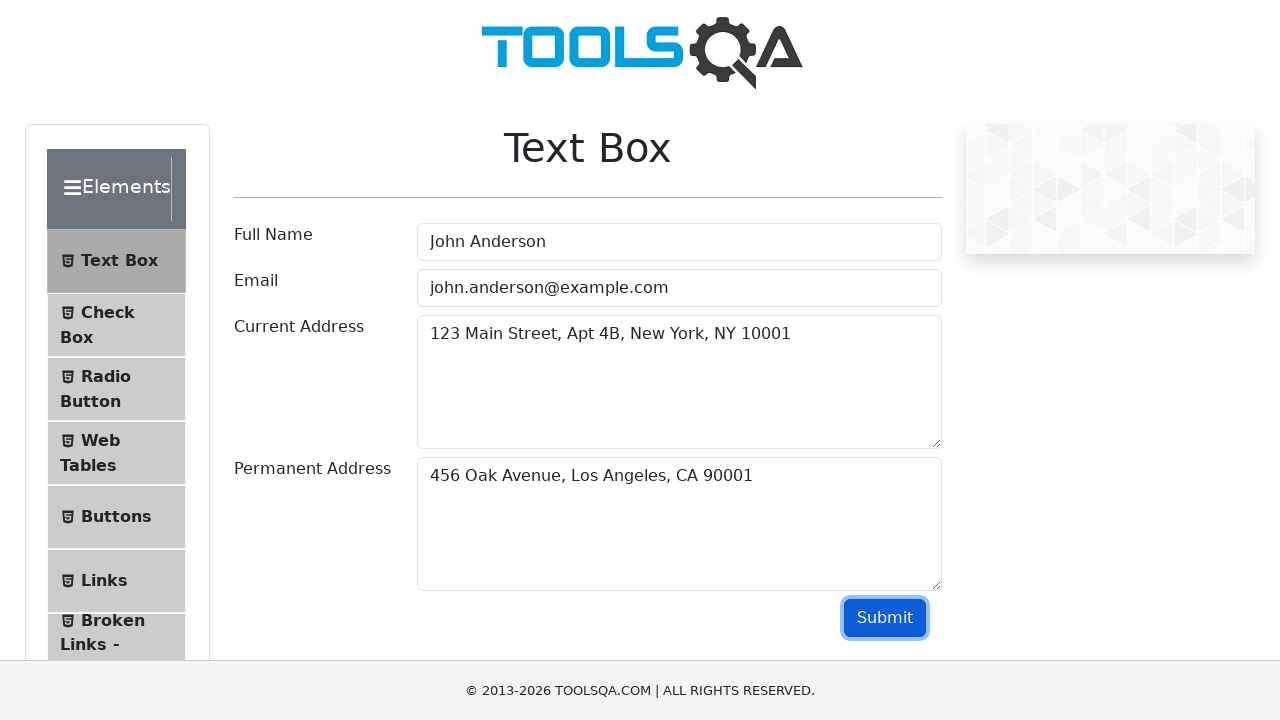

Verified email output field appeared
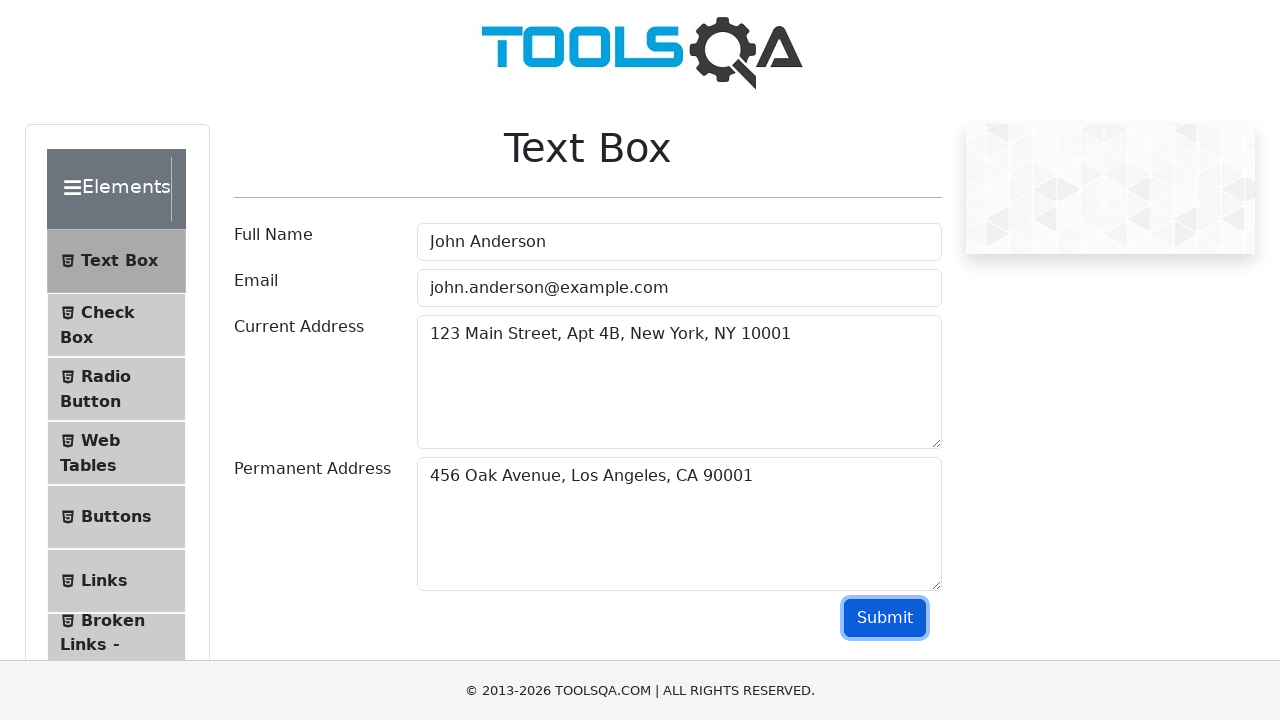

Verified current address output field appeared
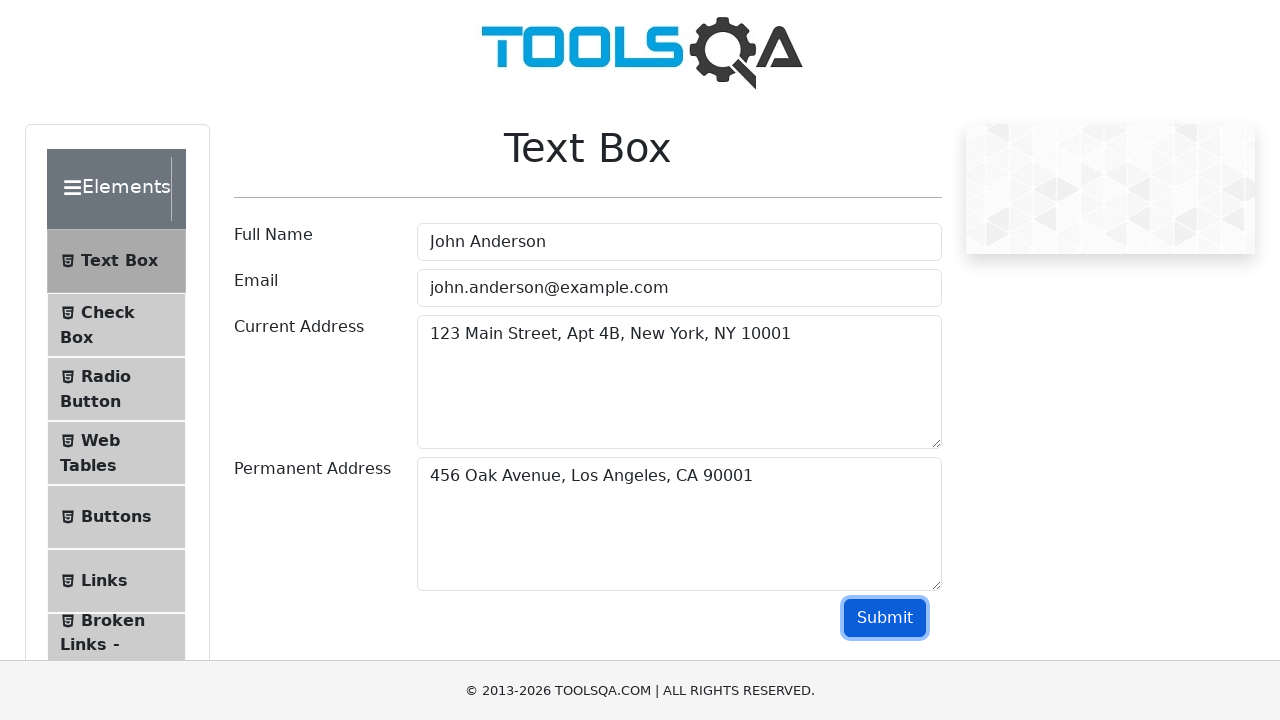

Verified permanent address output field appeared
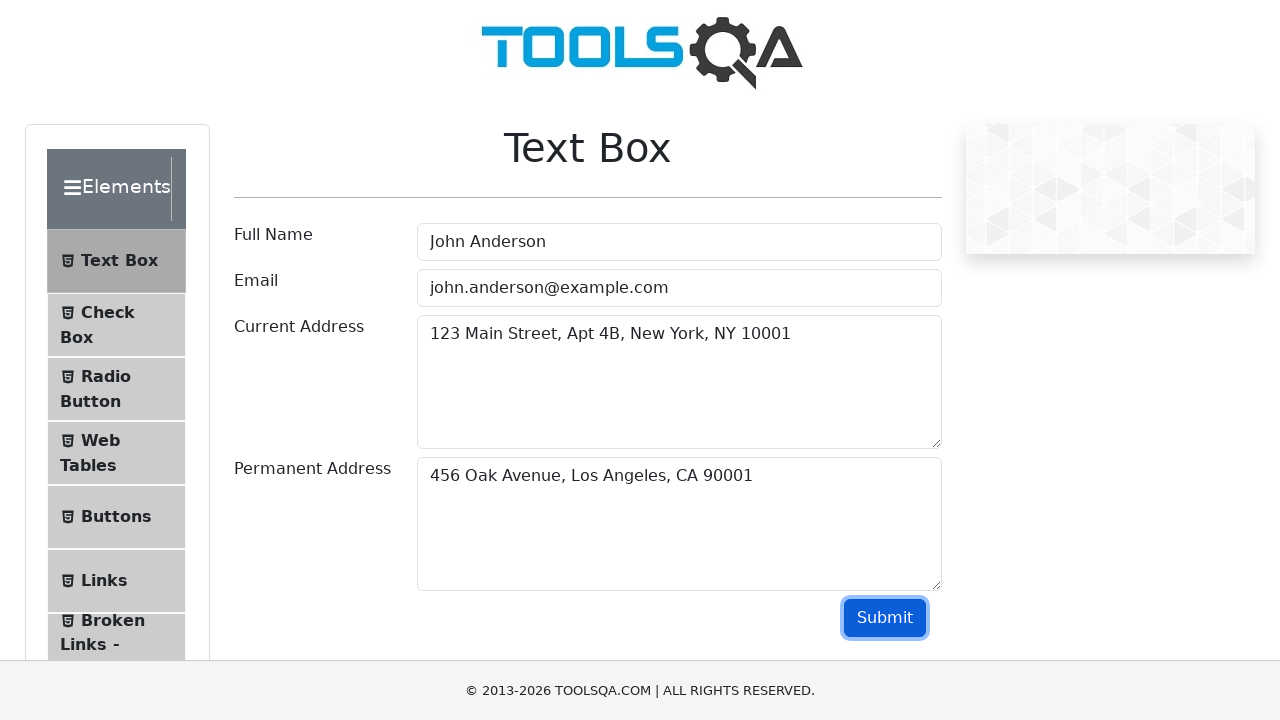

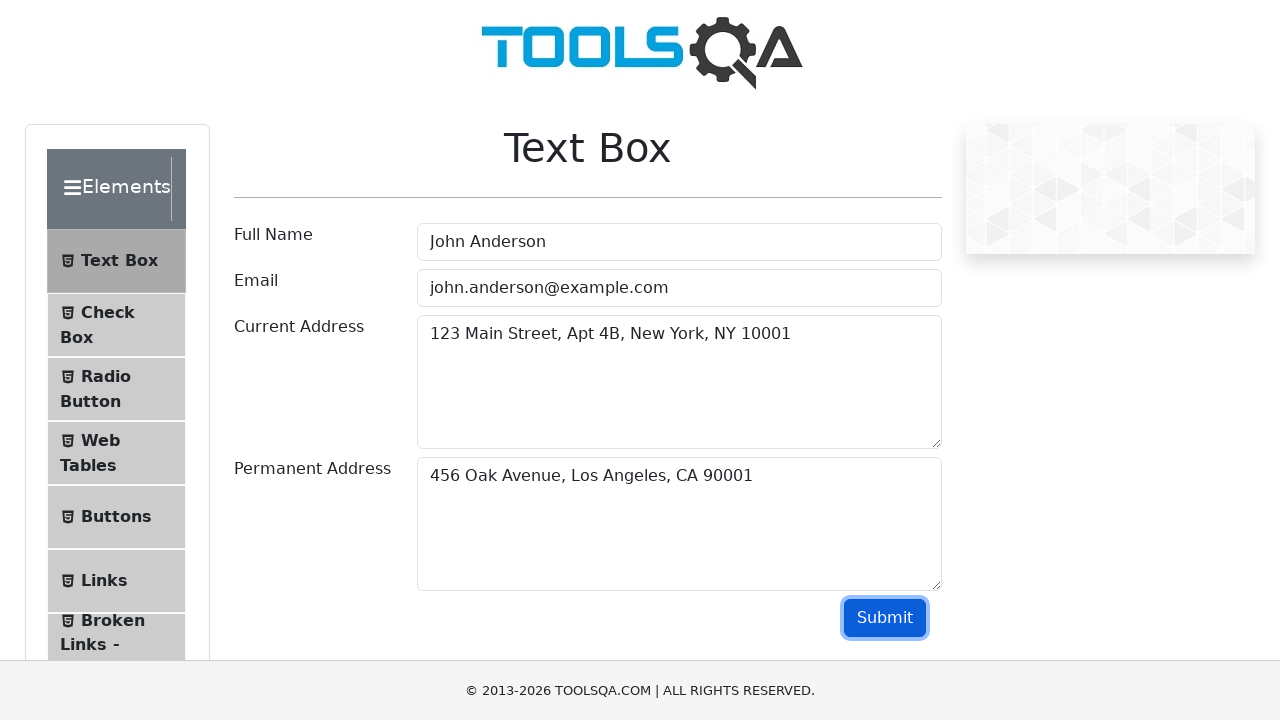